Tests autocomplete functionality by typing "United" and selecting "United States" from the dropdown suggestions

Starting URL: https://rahulshettyacademy.com/AutomationPractice/

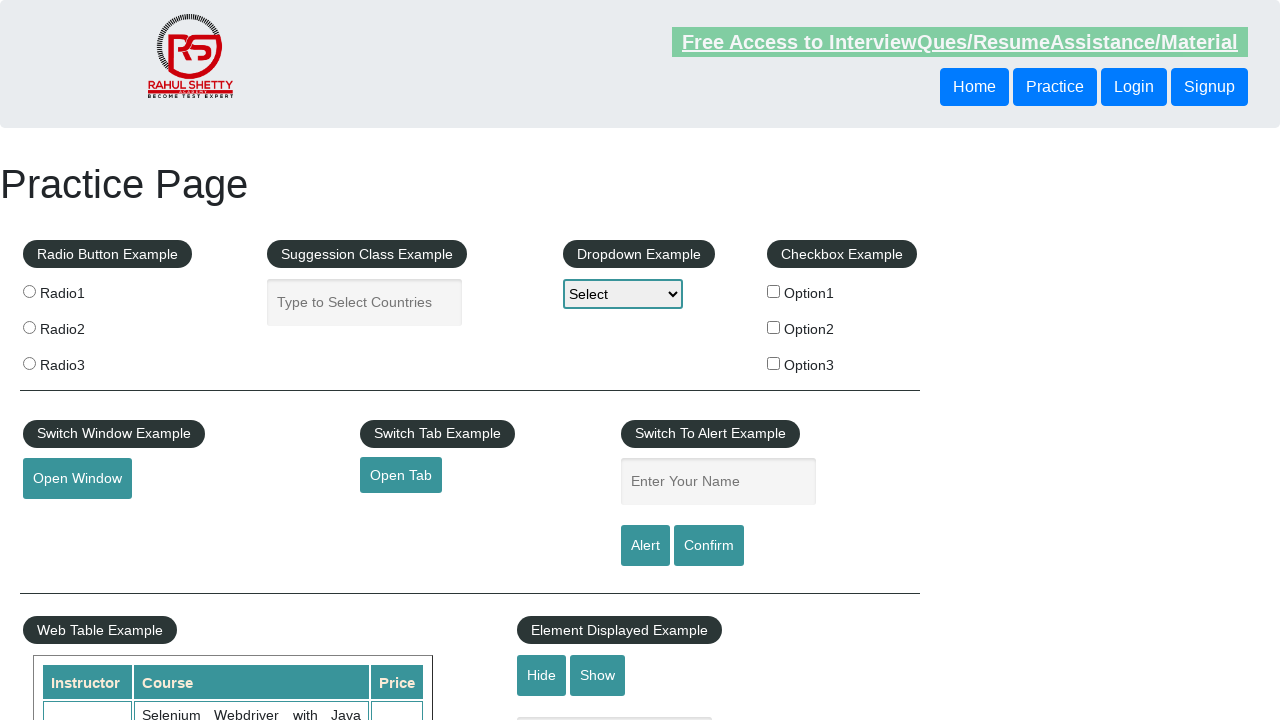

Navigated to AutomationPractice URL
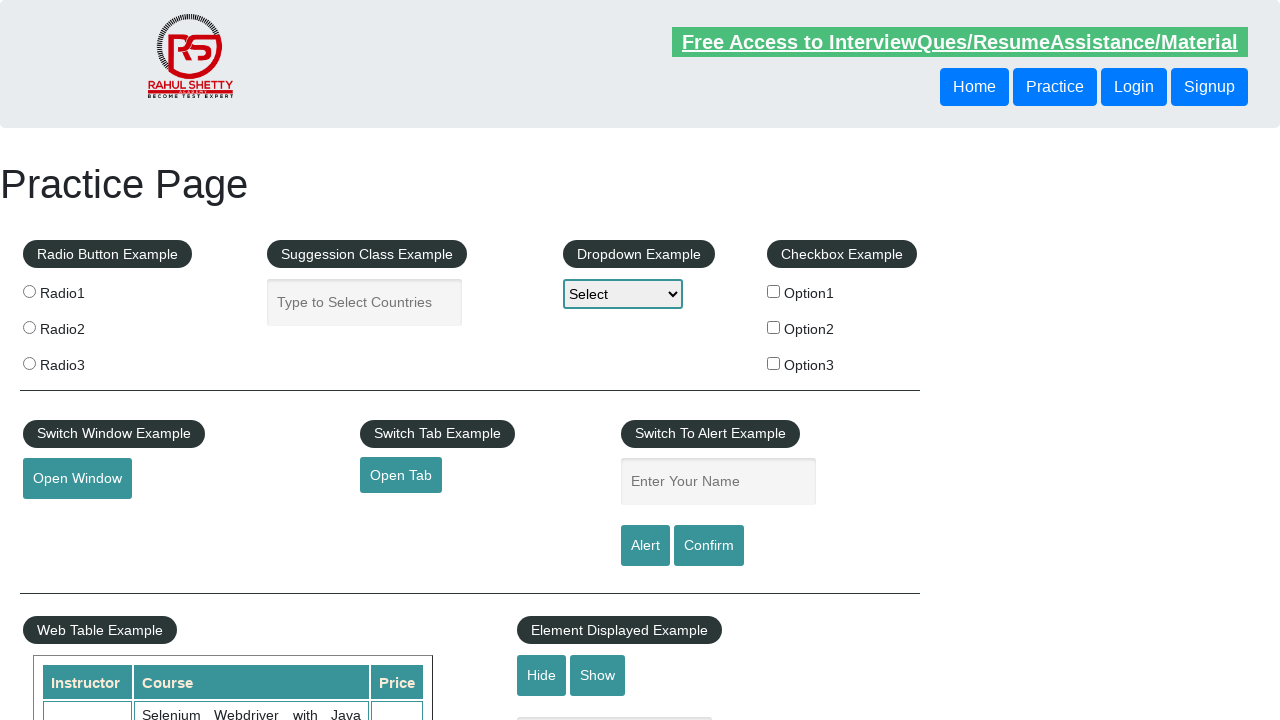

Typed 'United' into the autocomplete field on #autocomplete
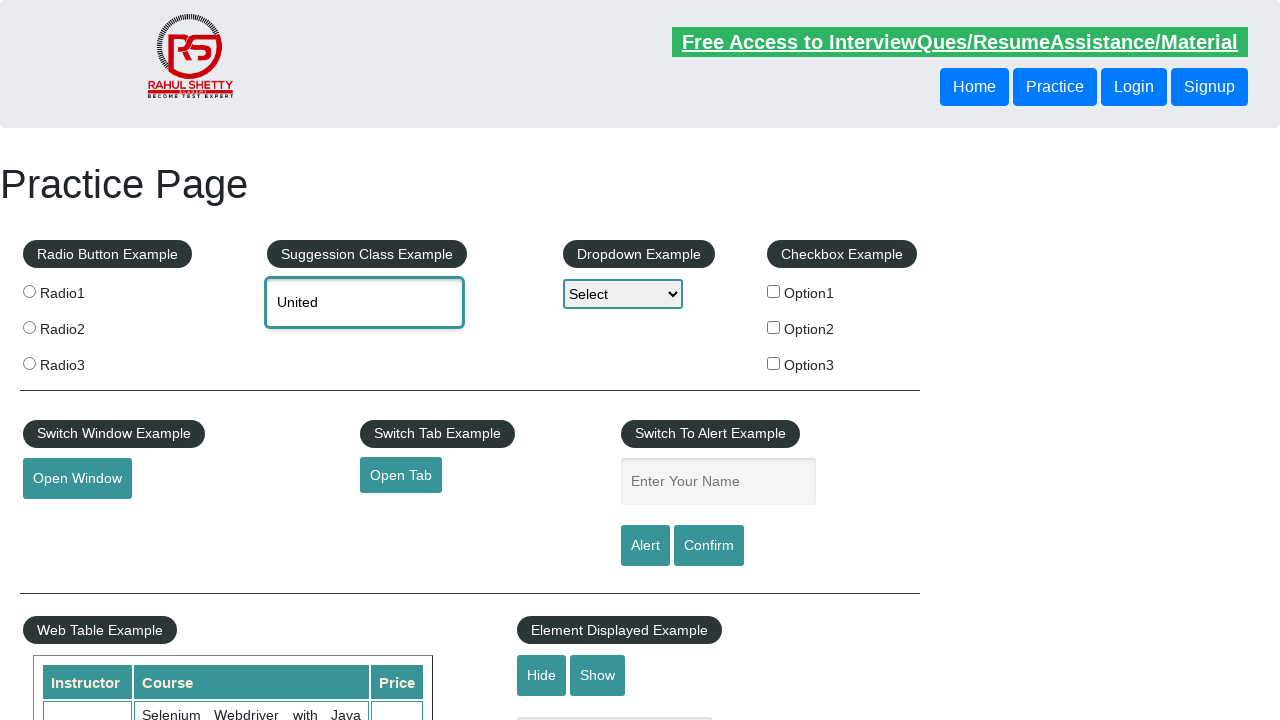

Dropdown suggestions loaded
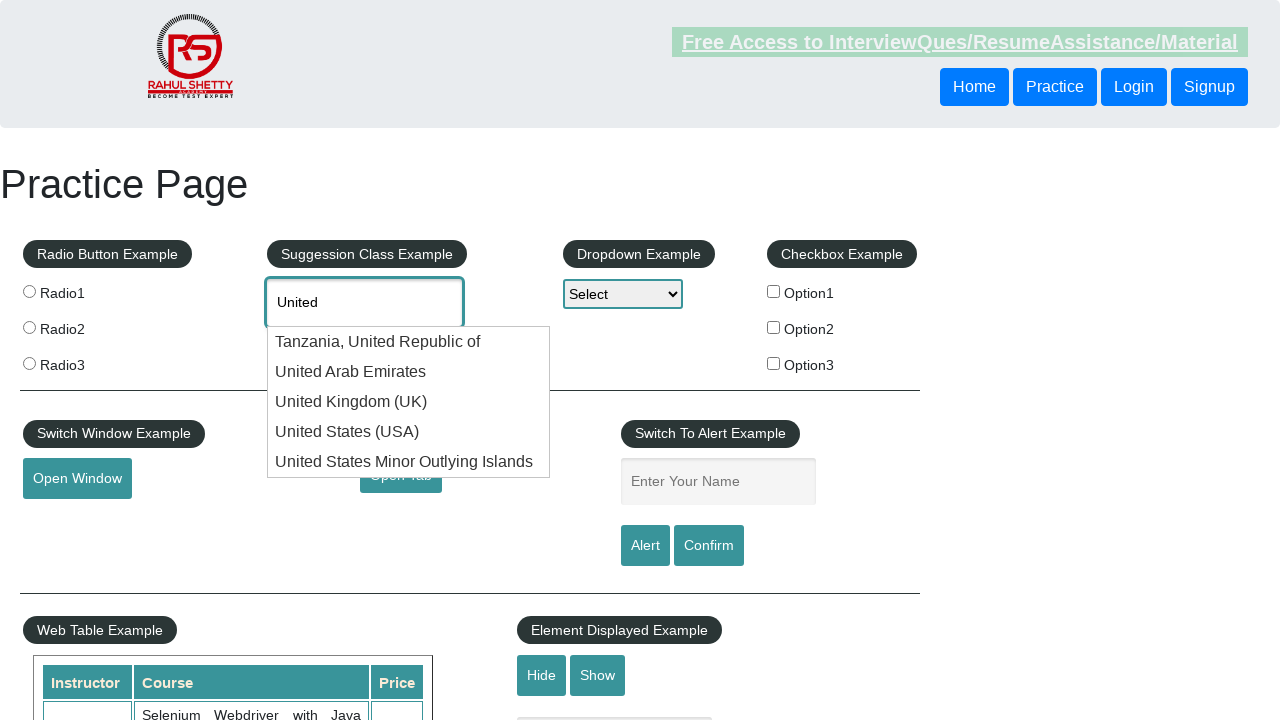

Selected 'United States' from dropdown suggestions at (409, 432) on ul[id='ui-id-1'] div >> nth=3
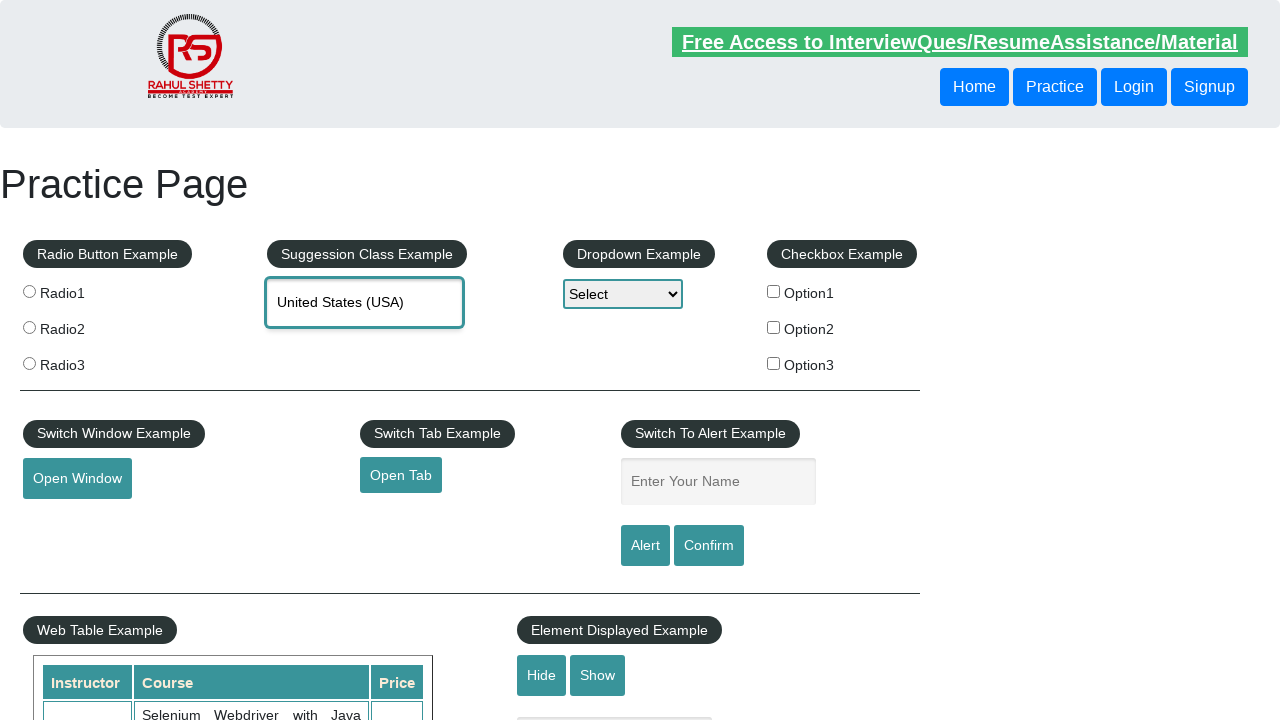

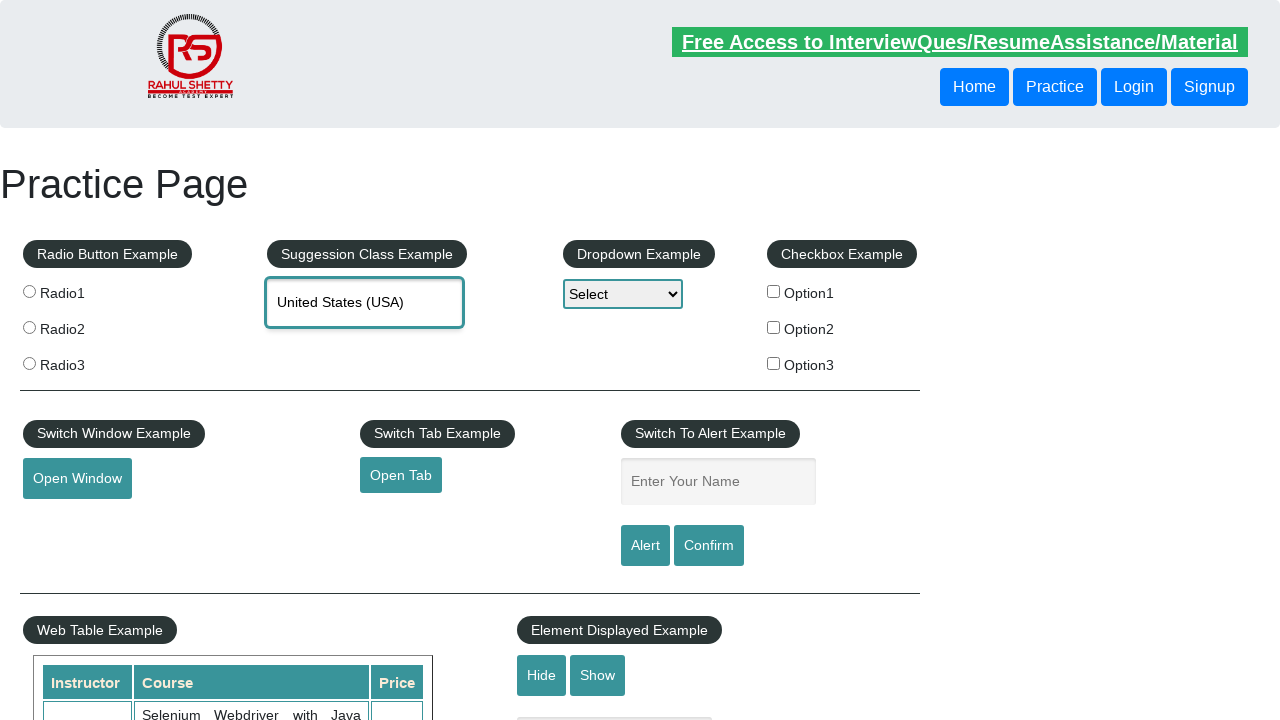